Tests opening a new window and navigating to contact page in the new window

Starting URL: https://codenboxautomationlab.com/practice/

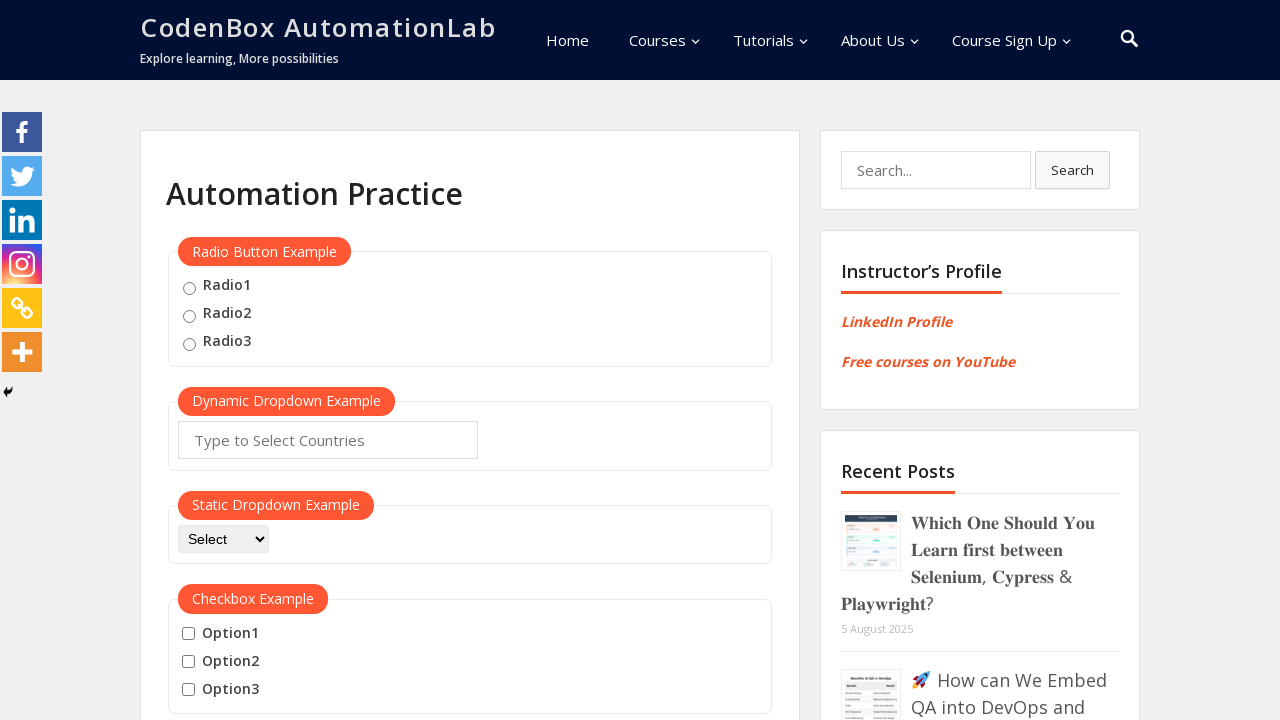

Clicked button to open new window at (237, 360) on #openwindow
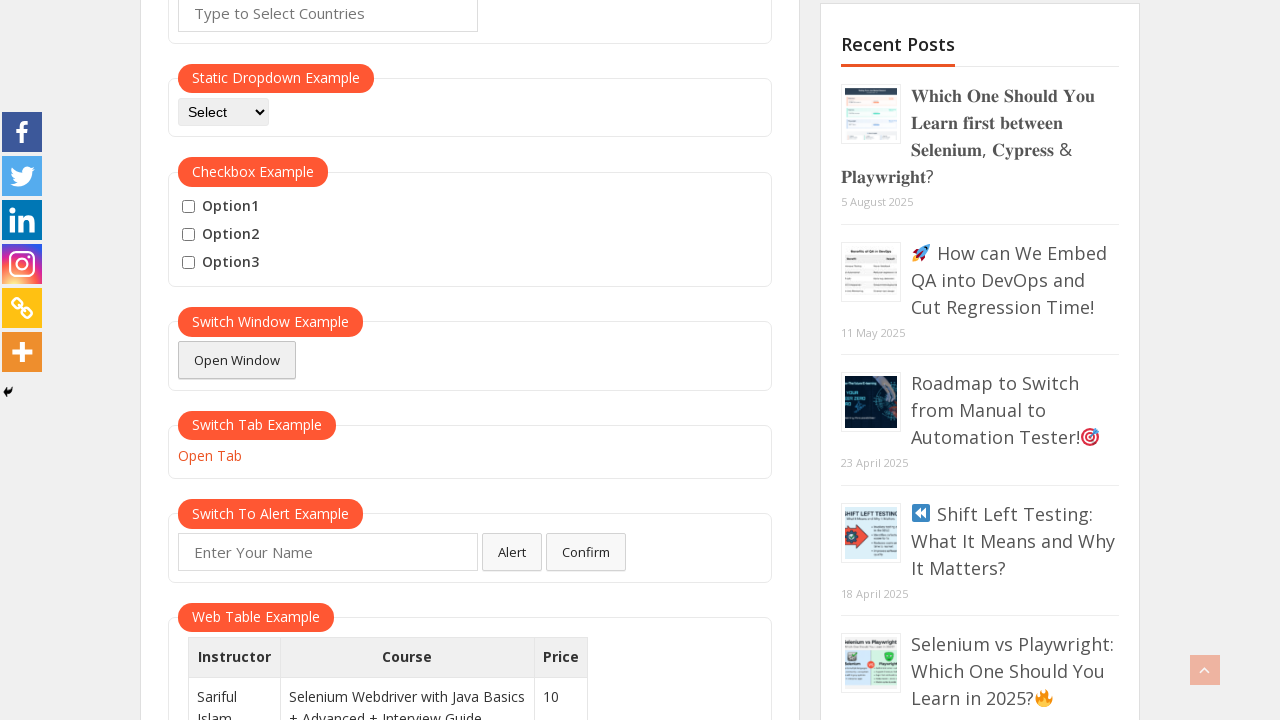

New window opened and captured
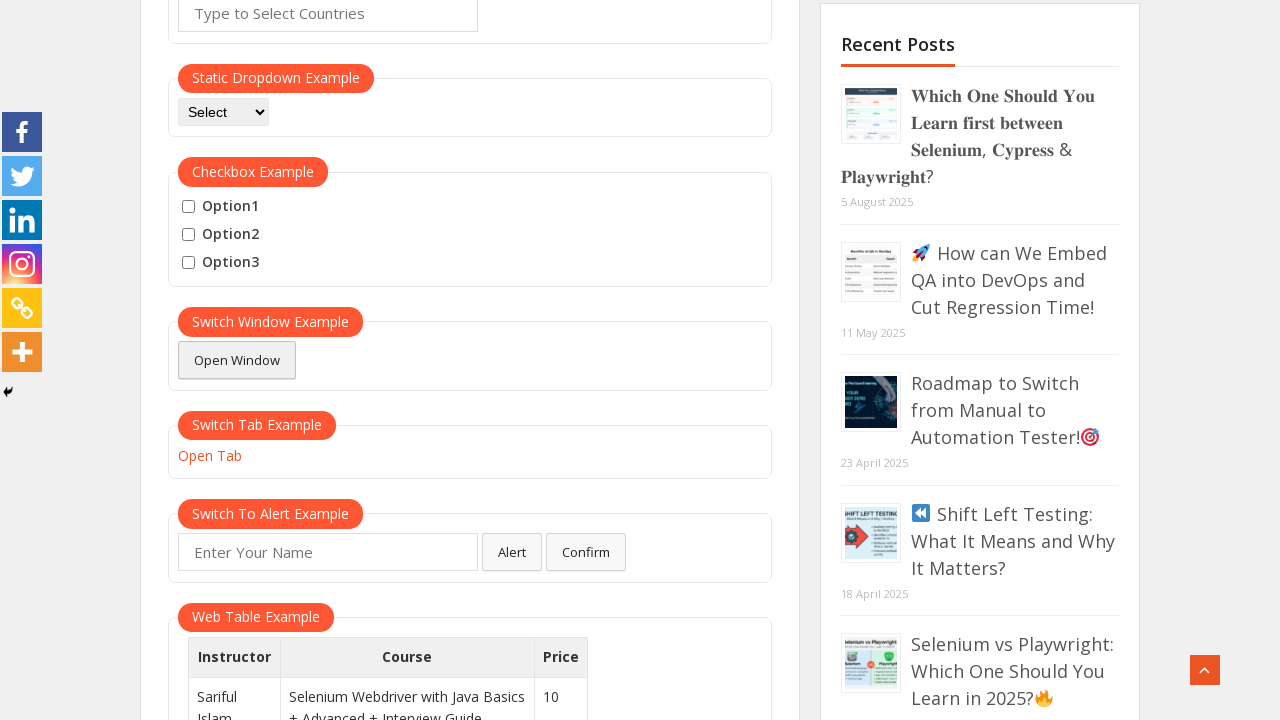

New window page loaded completely
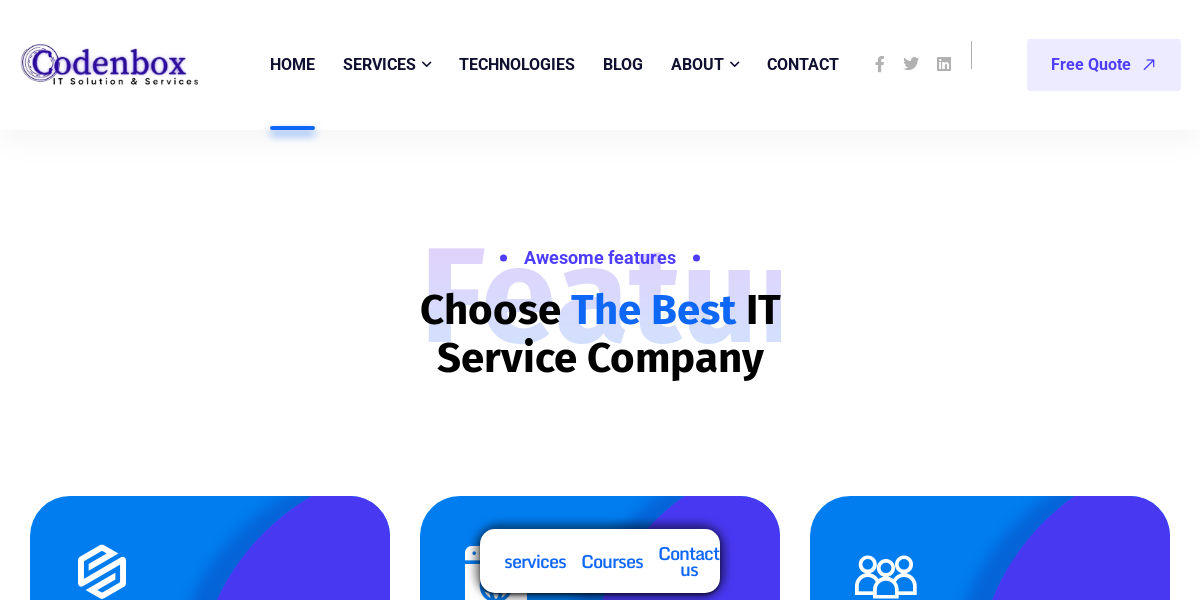

Clicked contact button in new window at (803, 65) on #menu-item-9680
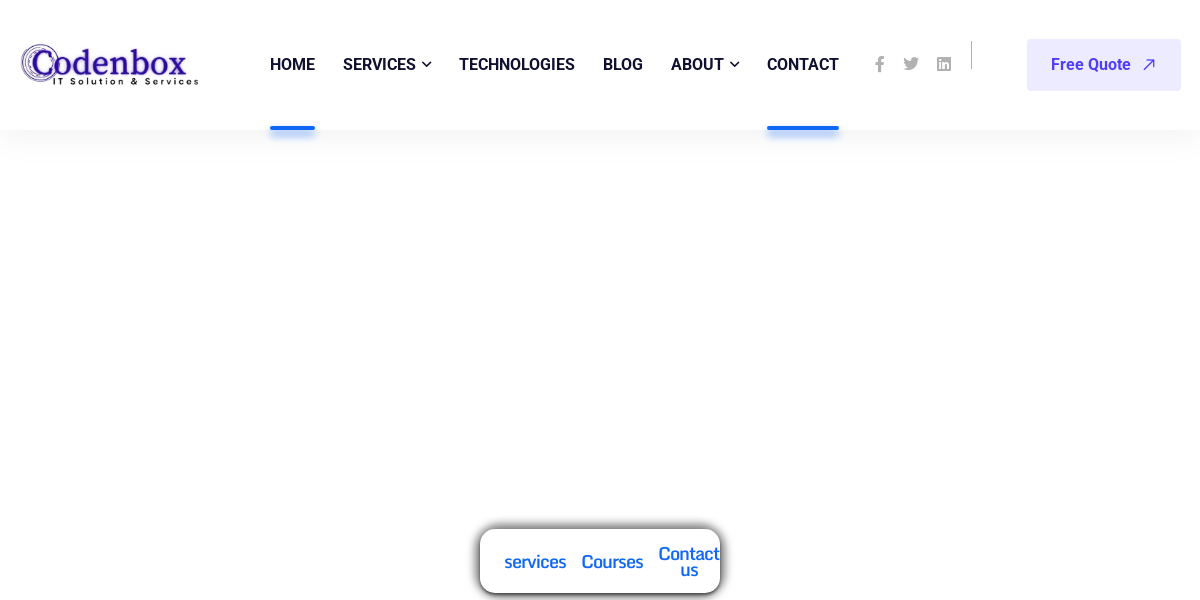

Closed the new window
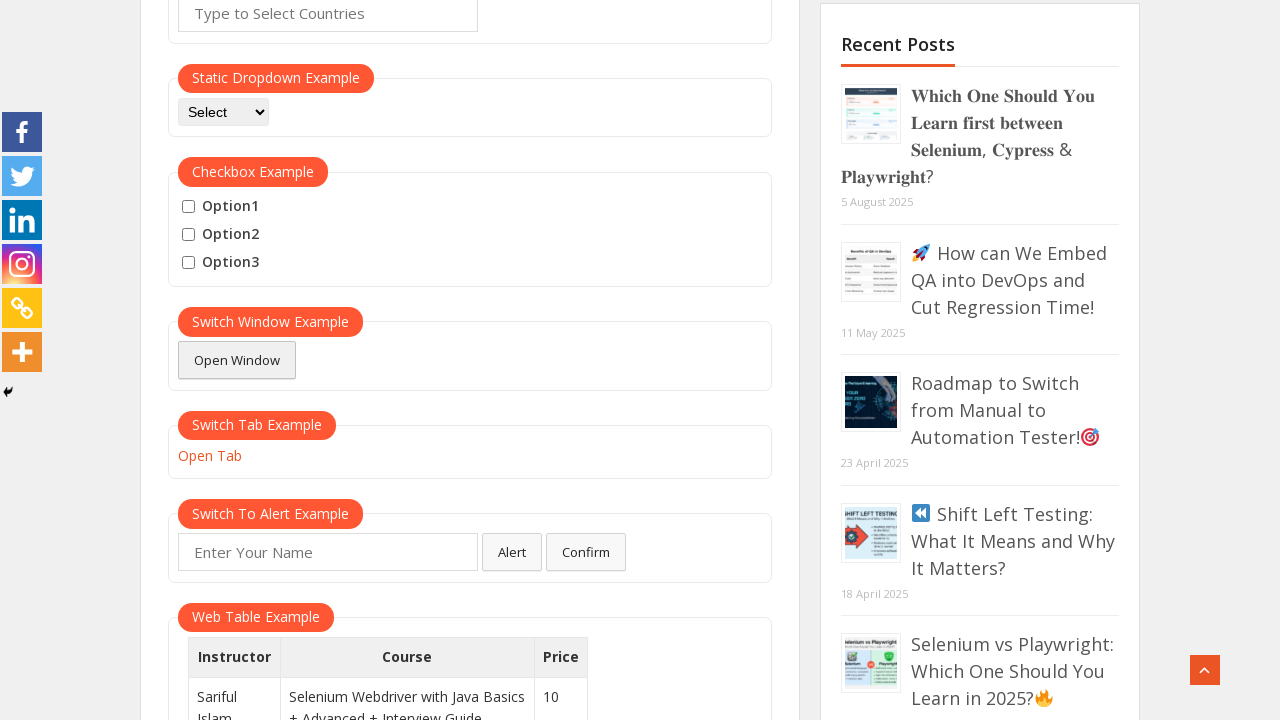

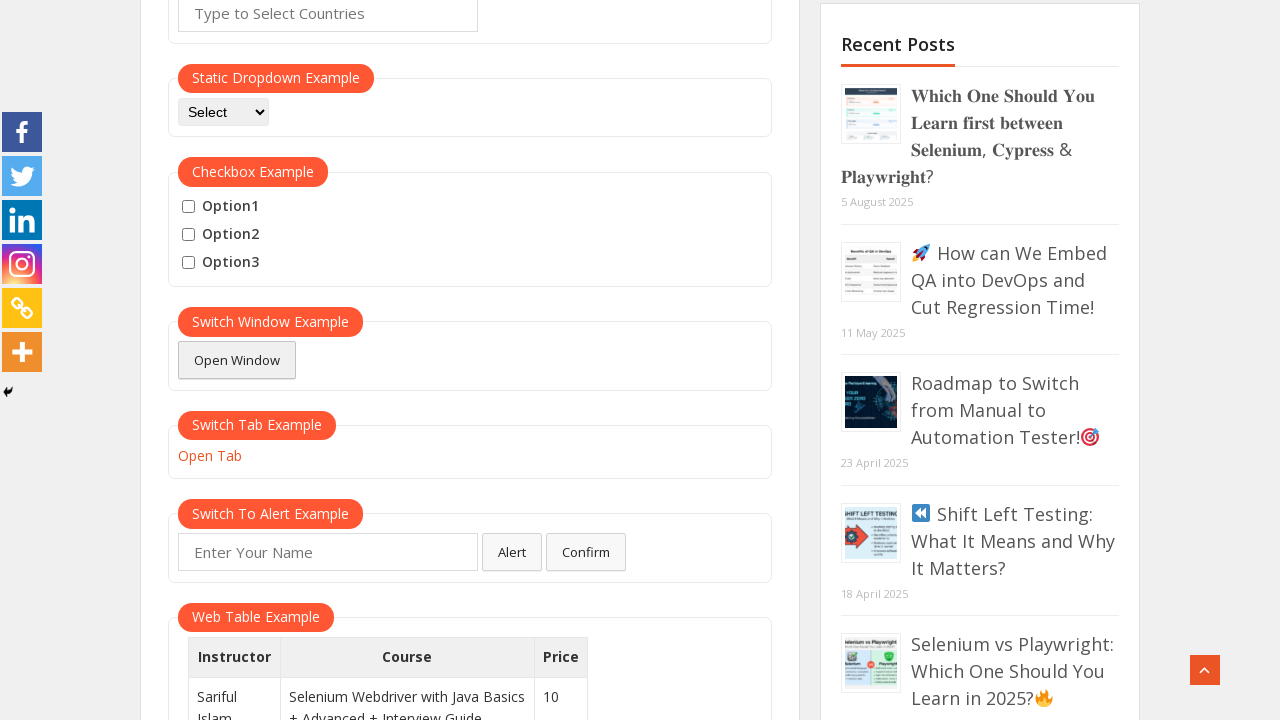